Tests various assertions on a practice page by verifying checkbox state, text box visibility, and page title.

Starting URL: https://www.rahulshettyacademy.com/AutomationPractice/

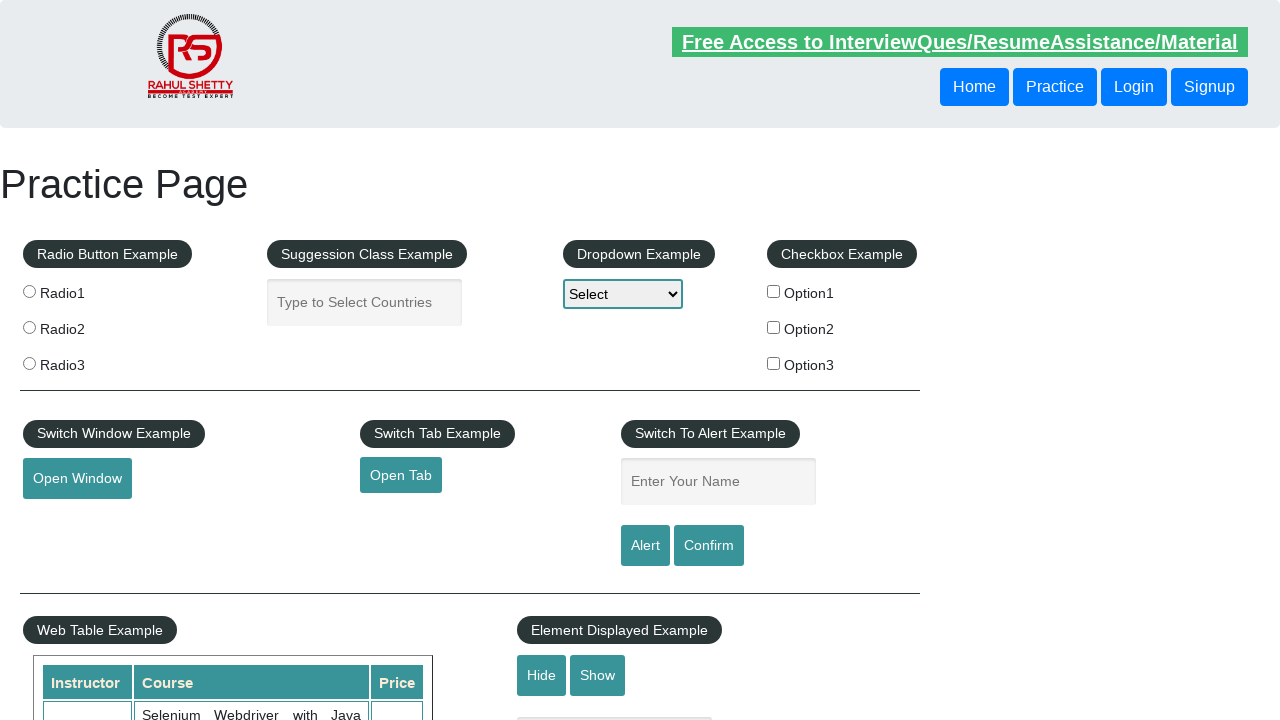

Waited for checkbox option 1 to be visible
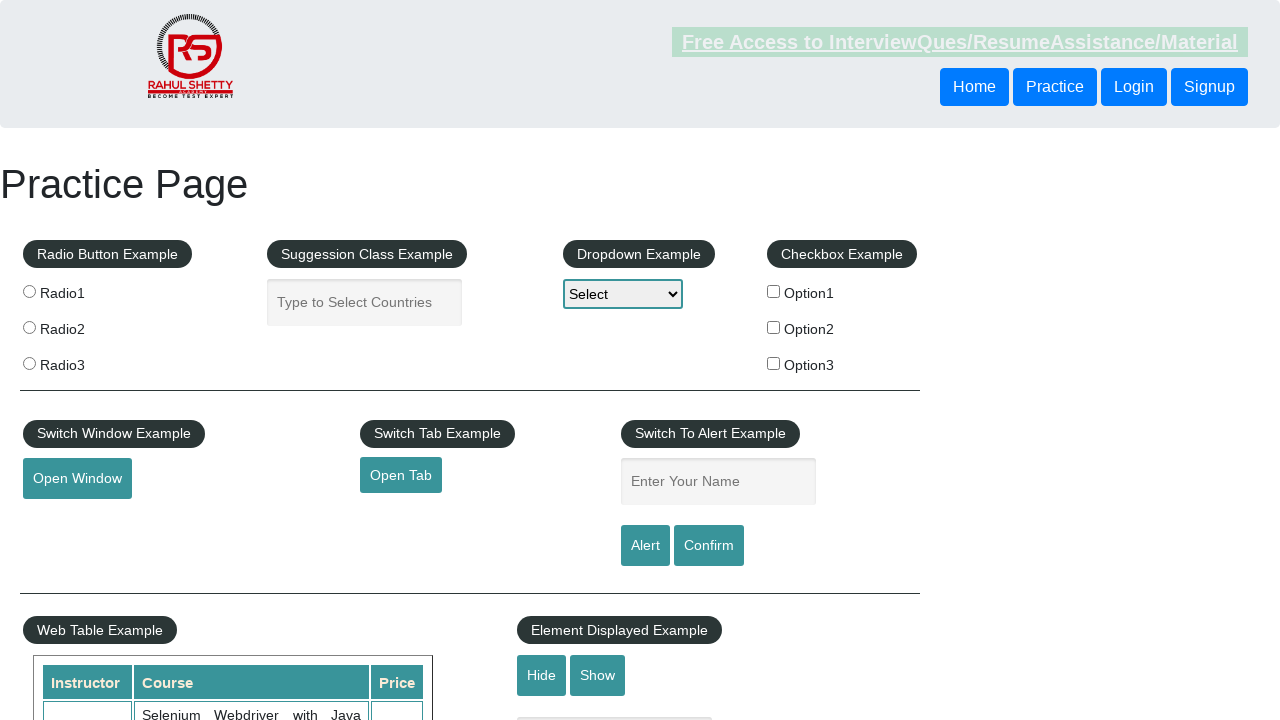

Verified checkbox option 1 is not checked
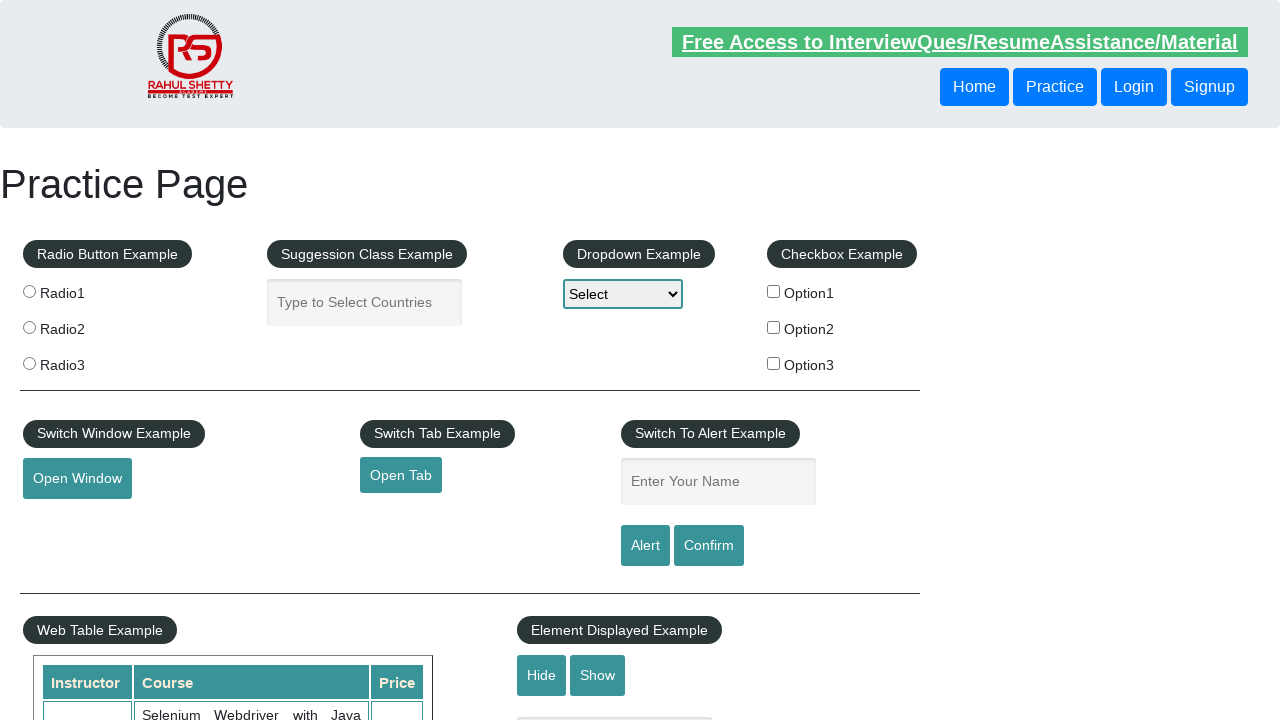

Verified show/hide text box is visible
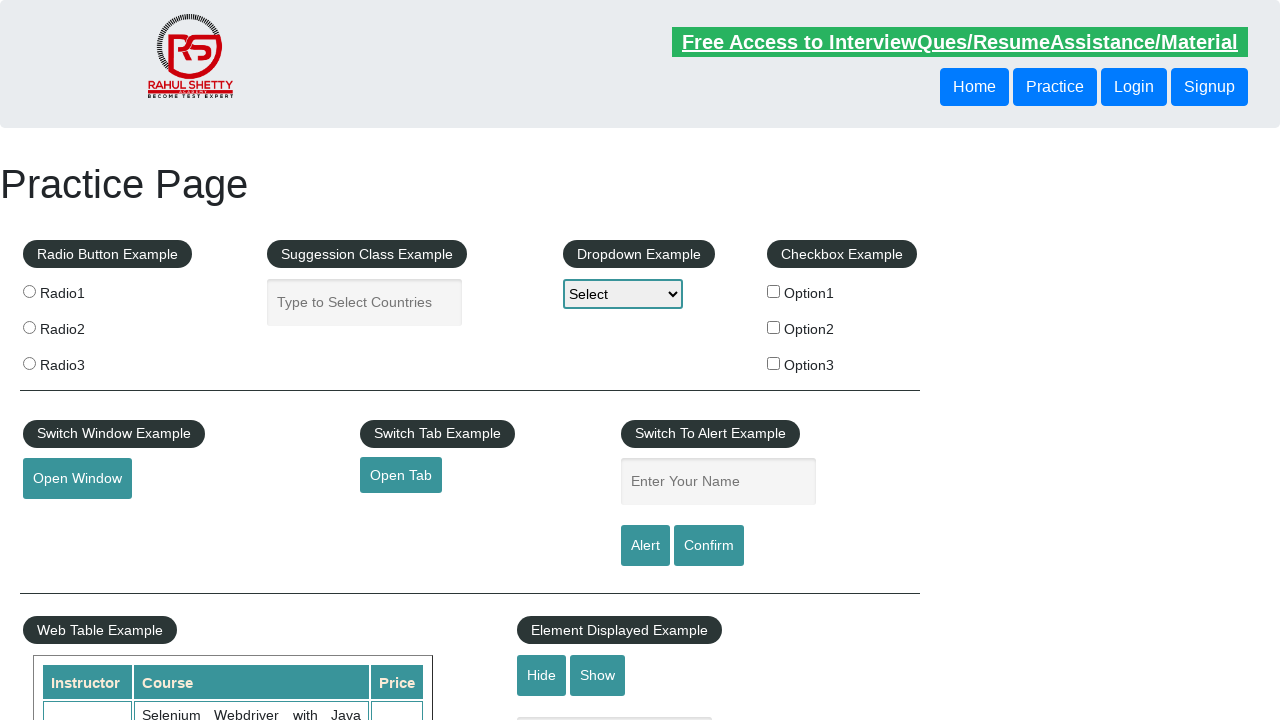

Verified page title is 'Practice Page'
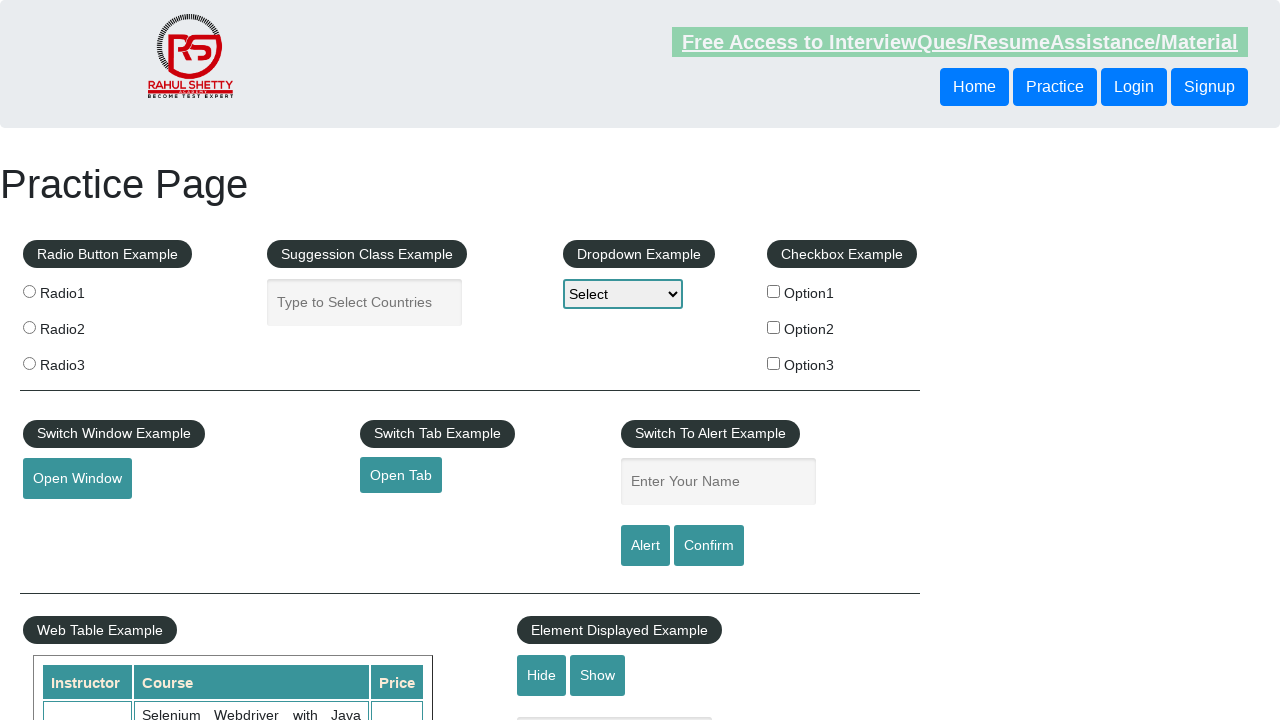

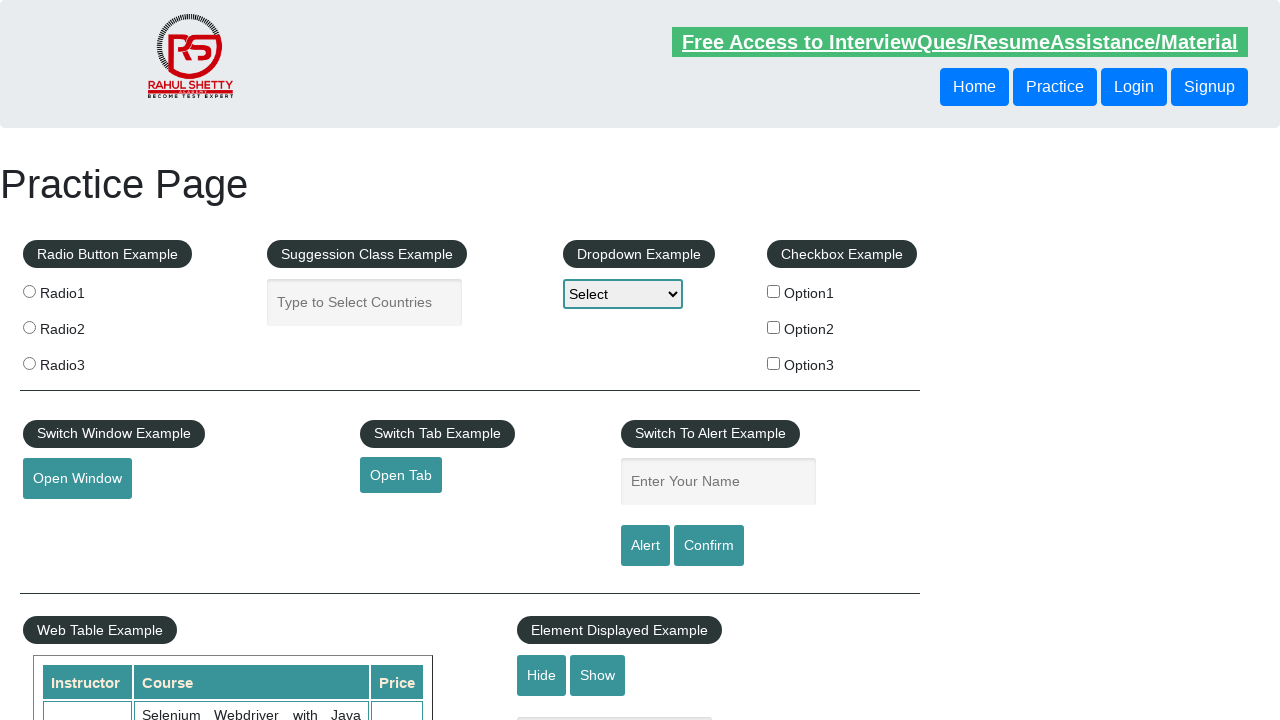